Tests dynamic loading of a hidden element by clicking a start button and waiting for the hidden element to become visible

Starting URL: https://the-internet.herokuapp.com/dynamic_loading/1

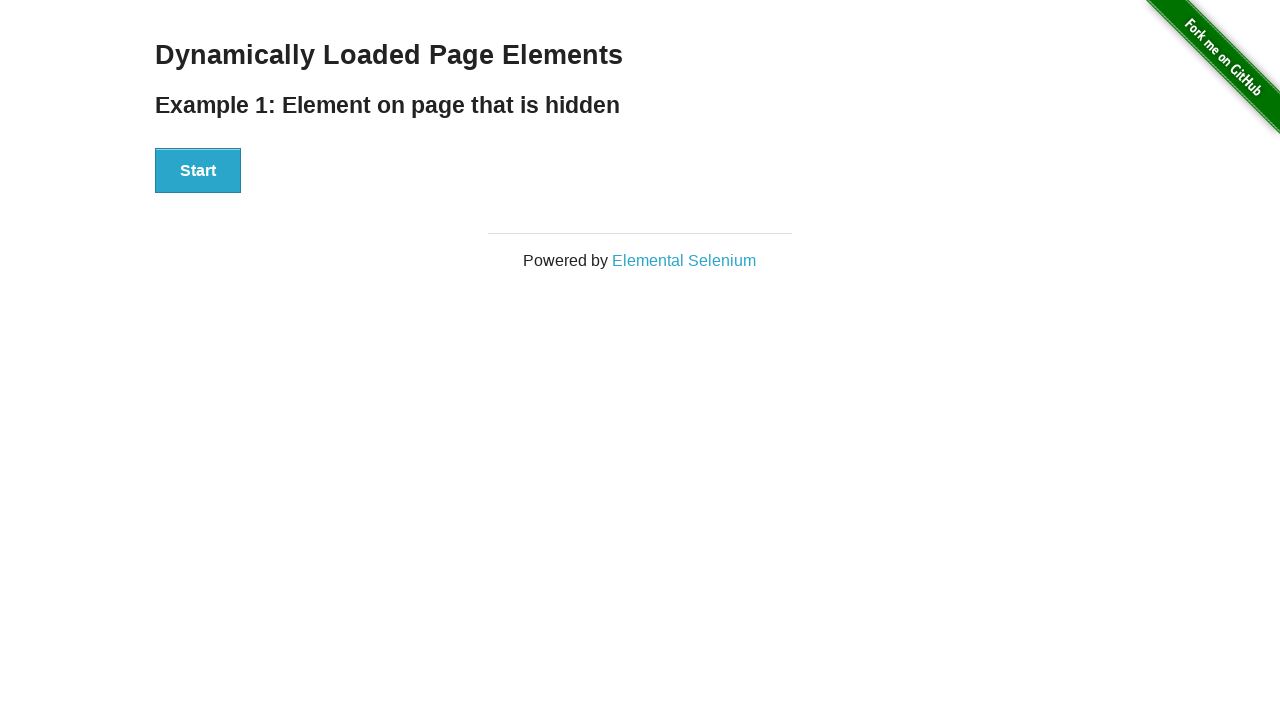

Navigated to dynamic loading test page
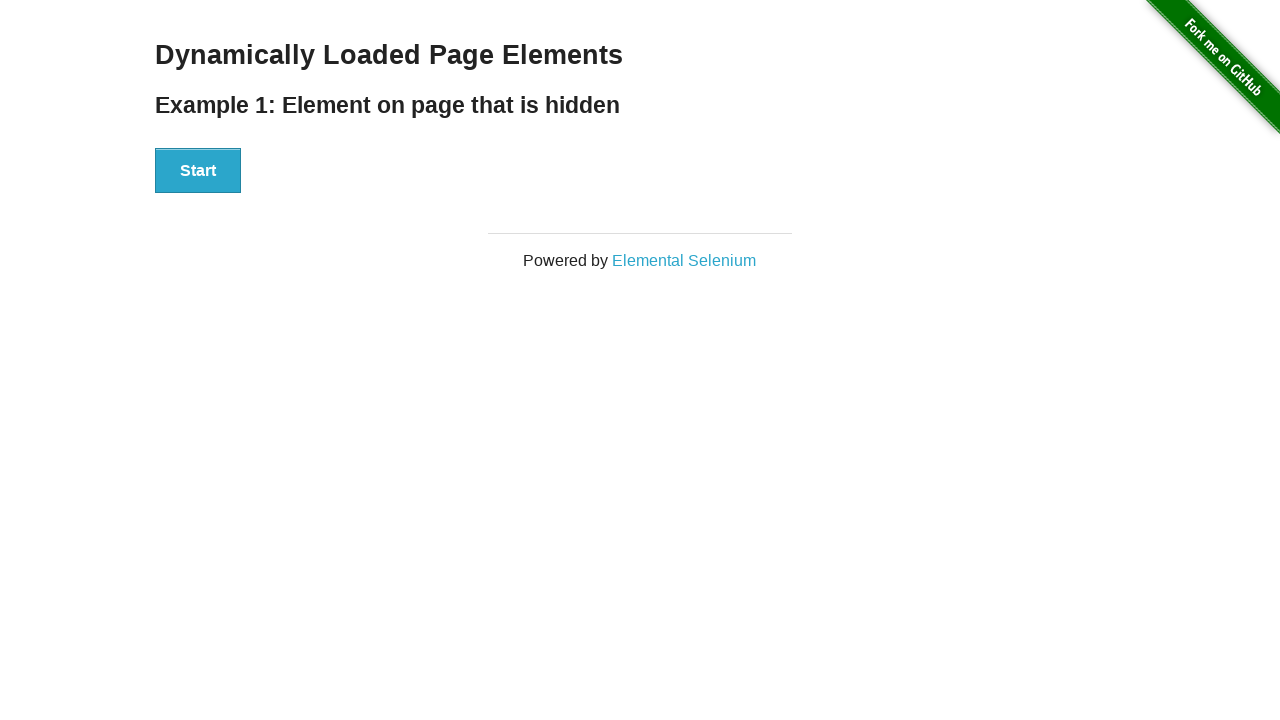

Clicked start button to begin loading hidden element at (198, 171) on xpath=//div[@id='start']/button
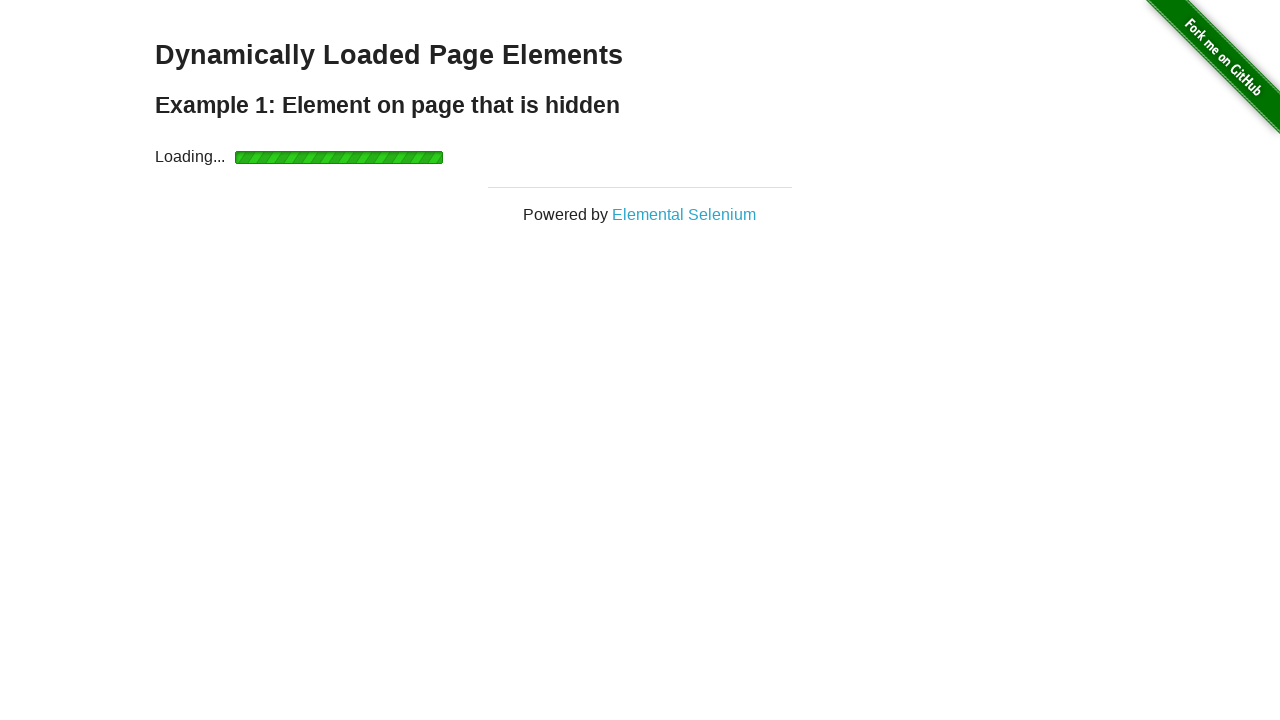

Hidden element became visible after loading completed
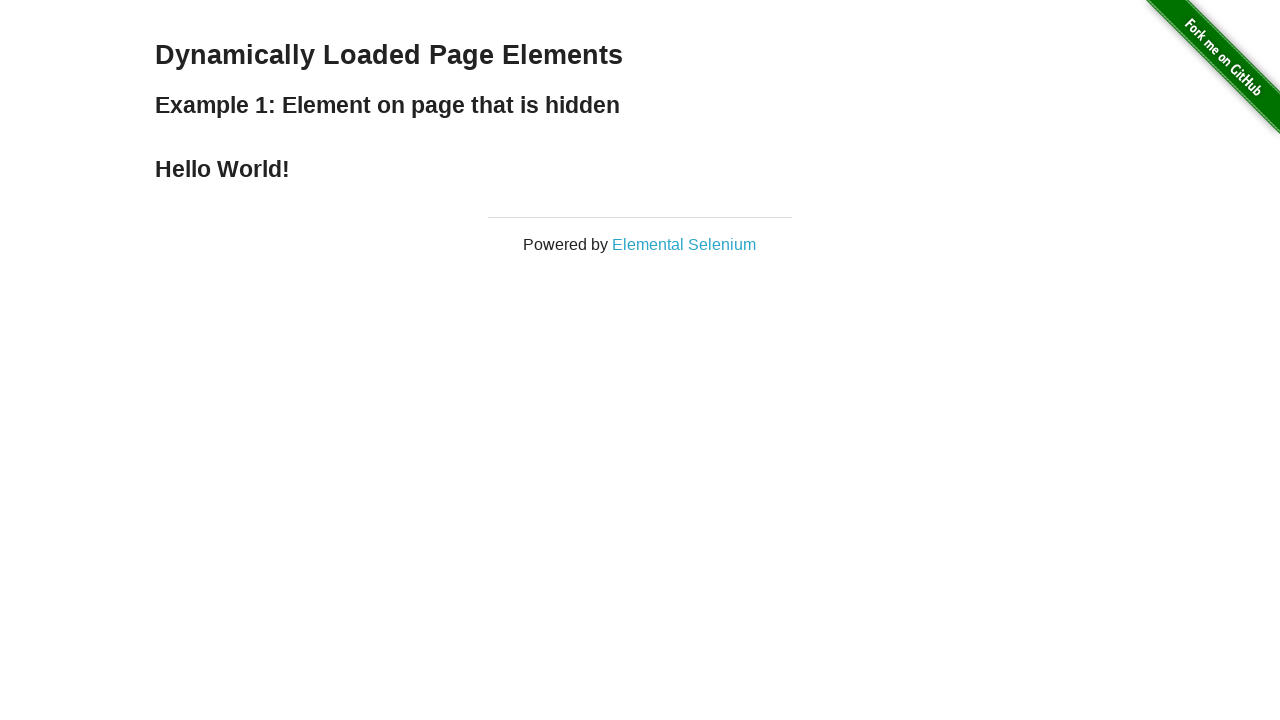

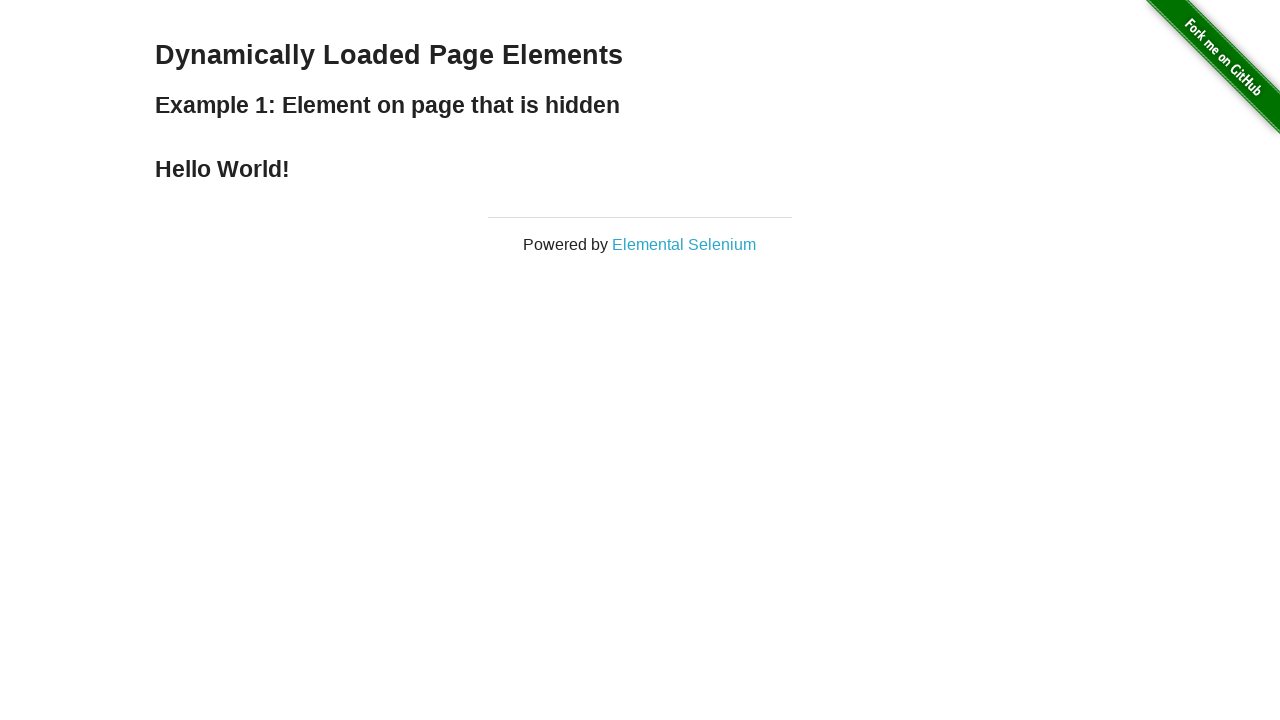